Tests navigation by clicking the "Home" link from the inputs page and verifying the page title changes to "Practice"

Starting URL: https://practice.cydeo.com/inputs

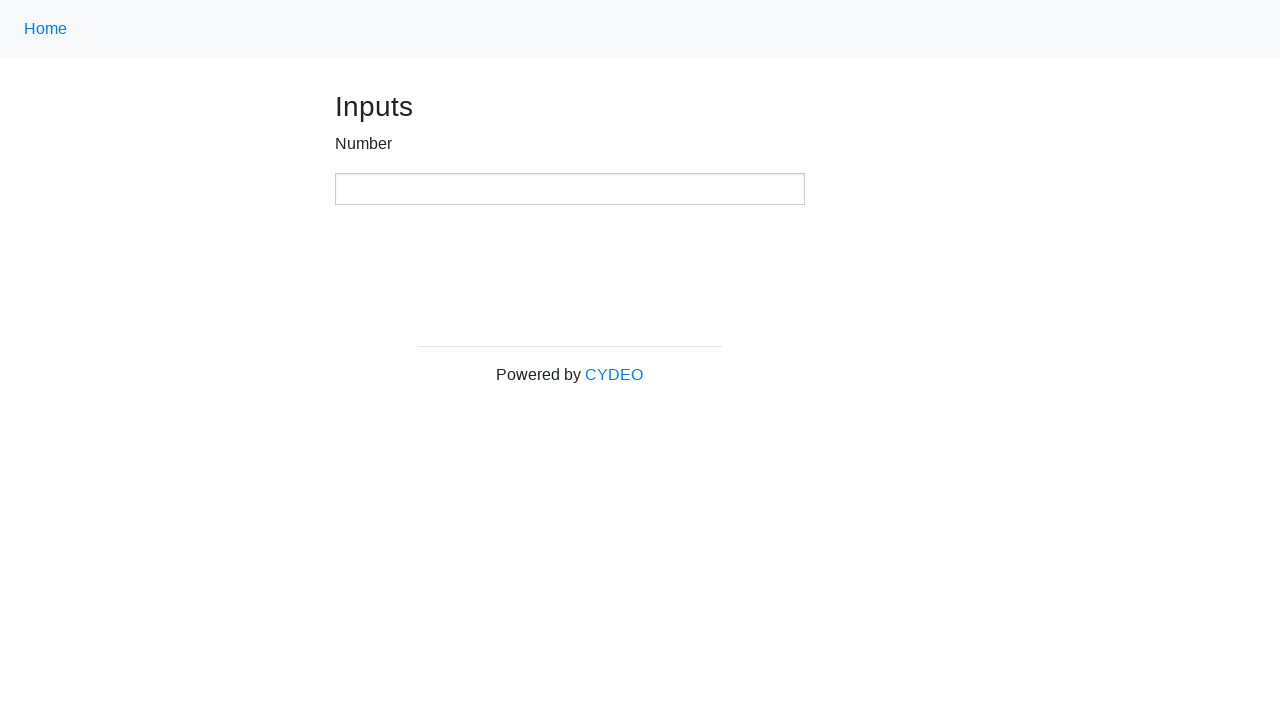

Clicked the 'Home' link using class name '.nav-link' at (46, 29) on .nav-link
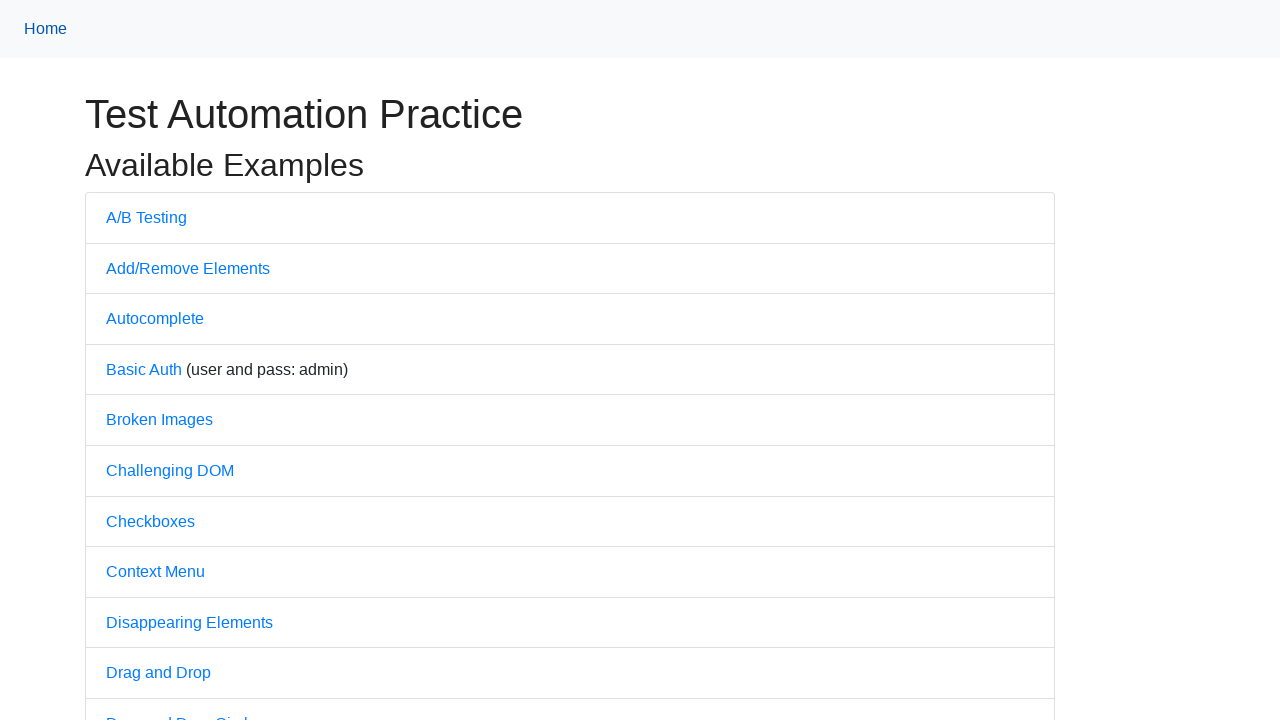

Waited for page to load with domcontentloaded state
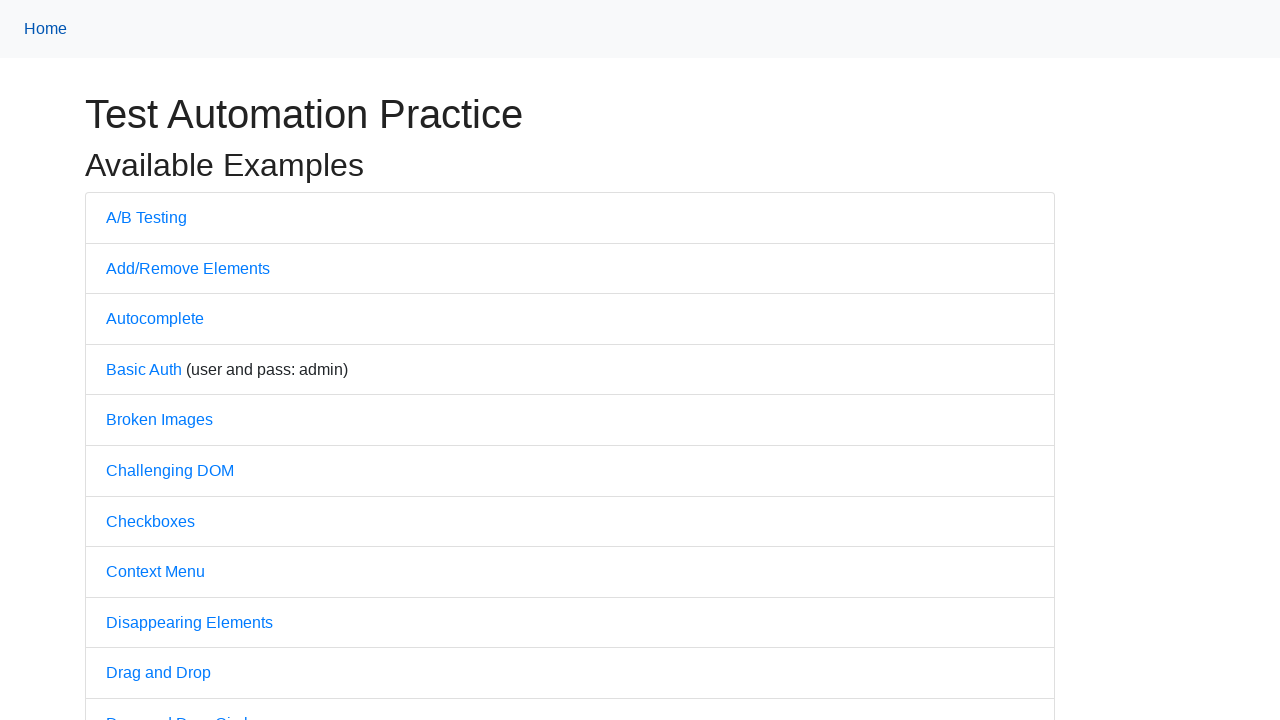

Verified page title changed to 'Practice'
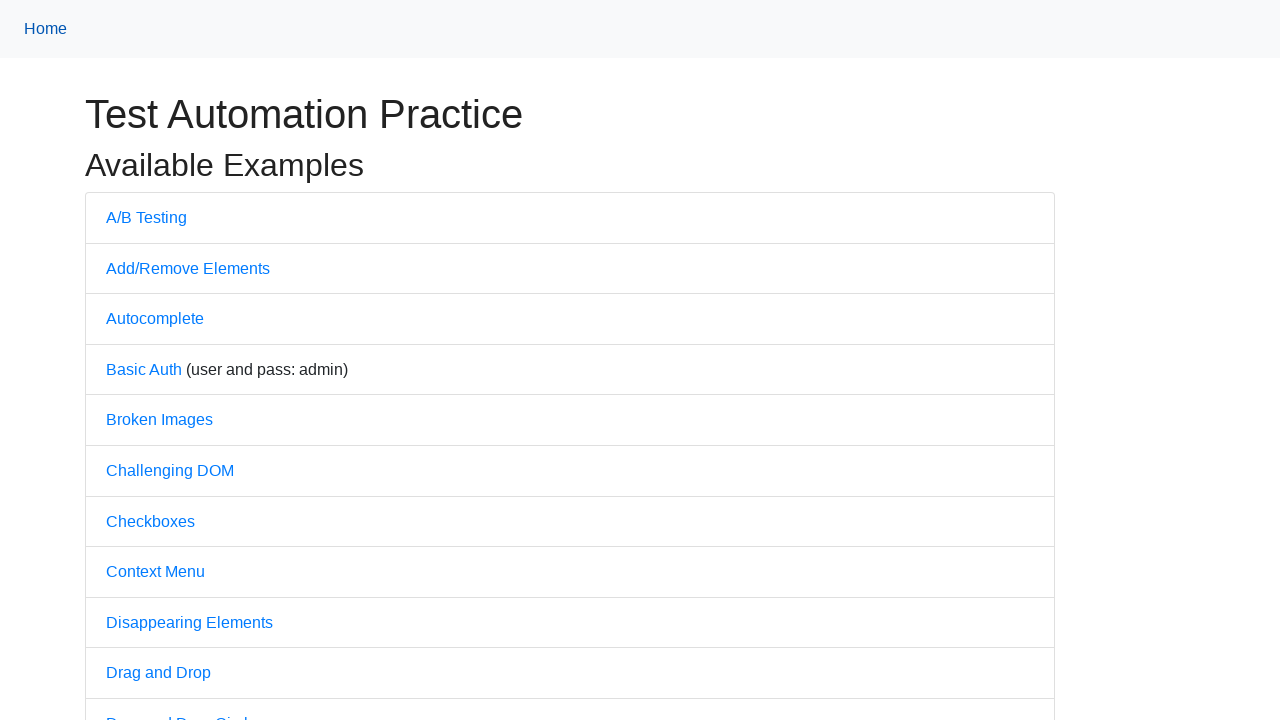

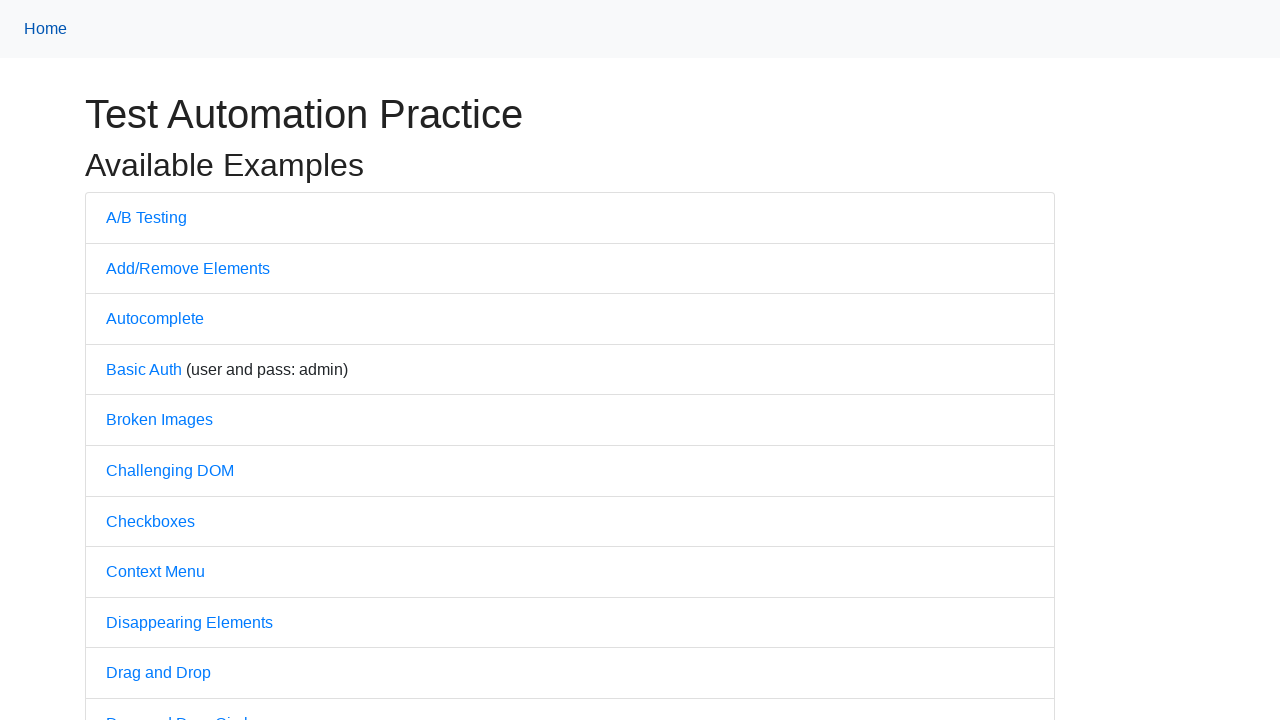